Tests the complete checkout flow by adding a product to cart, proceeding to checkout, filling billing details, selecting payment method, and placing an order

Starting URL: https://practice.automationtesting.in/

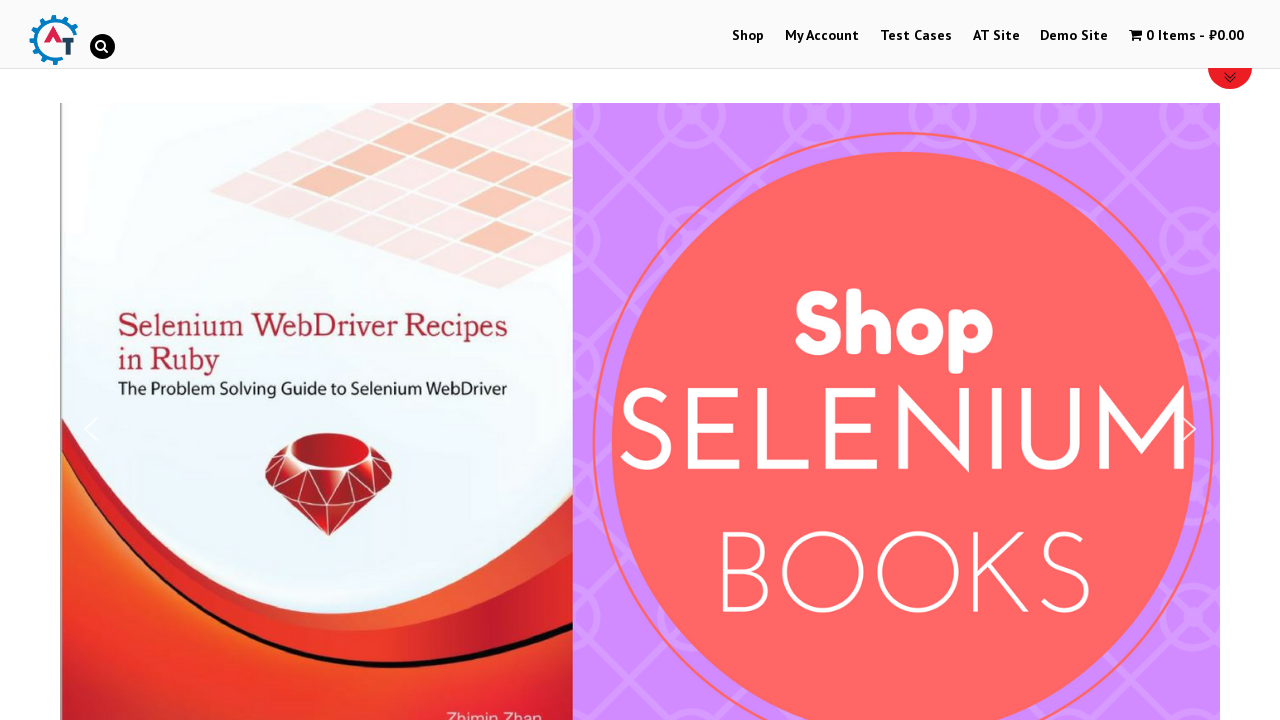

Clicked on Shop menu at (748, 36) on #menu-item-40 a
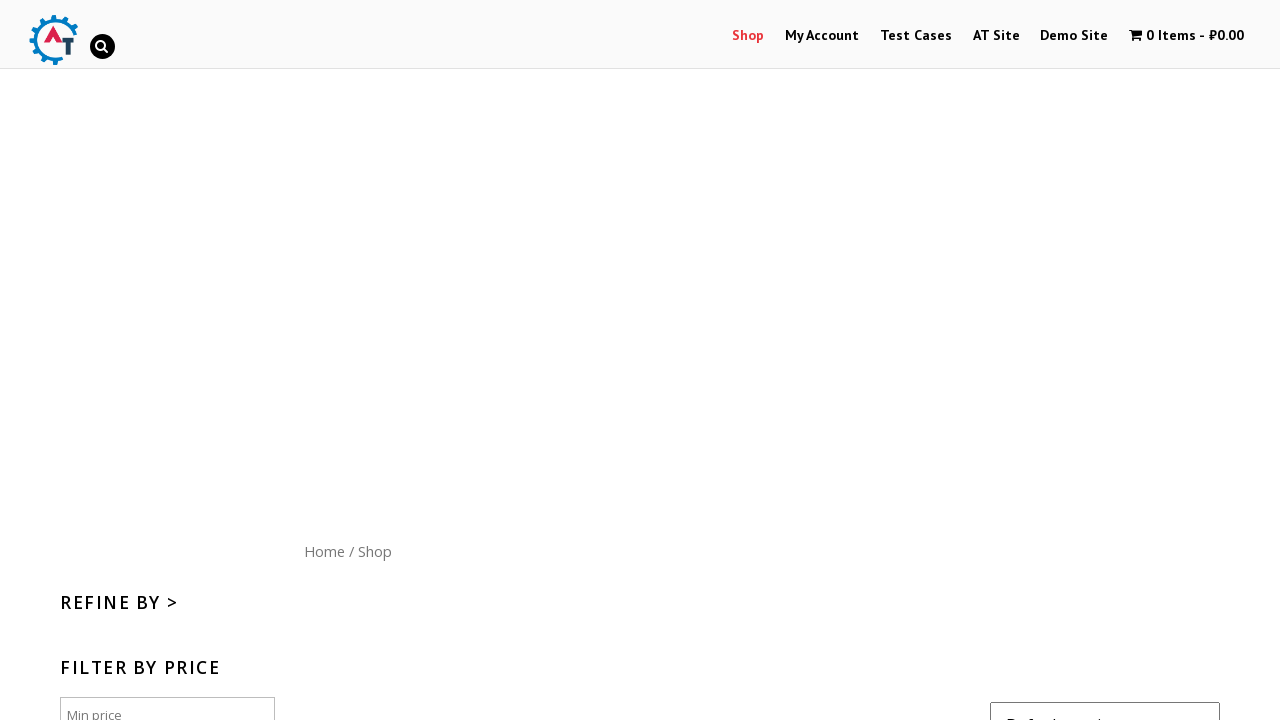

Scrolled down to view products
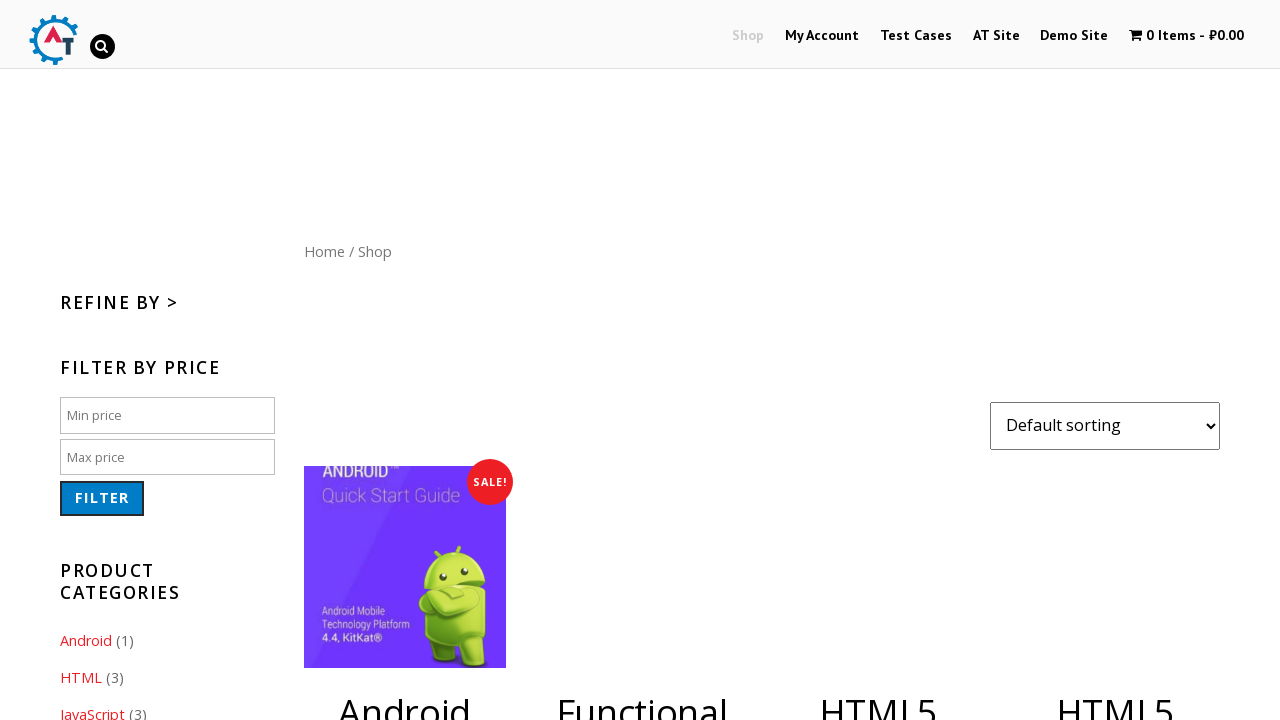

Waited for page to load after scrolling
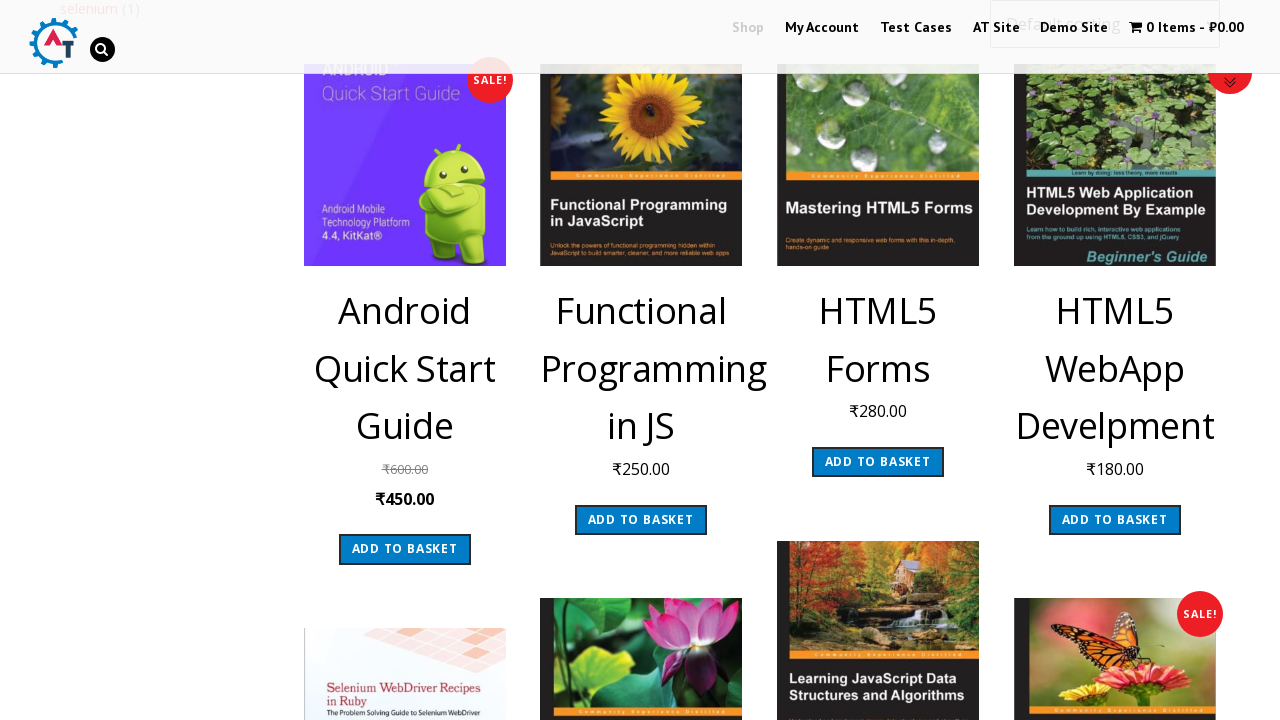

Clicked 'Add to Cart' button on 6th product at (641, 360) on ul.products.masonry-done li:nth-child(6) a.button
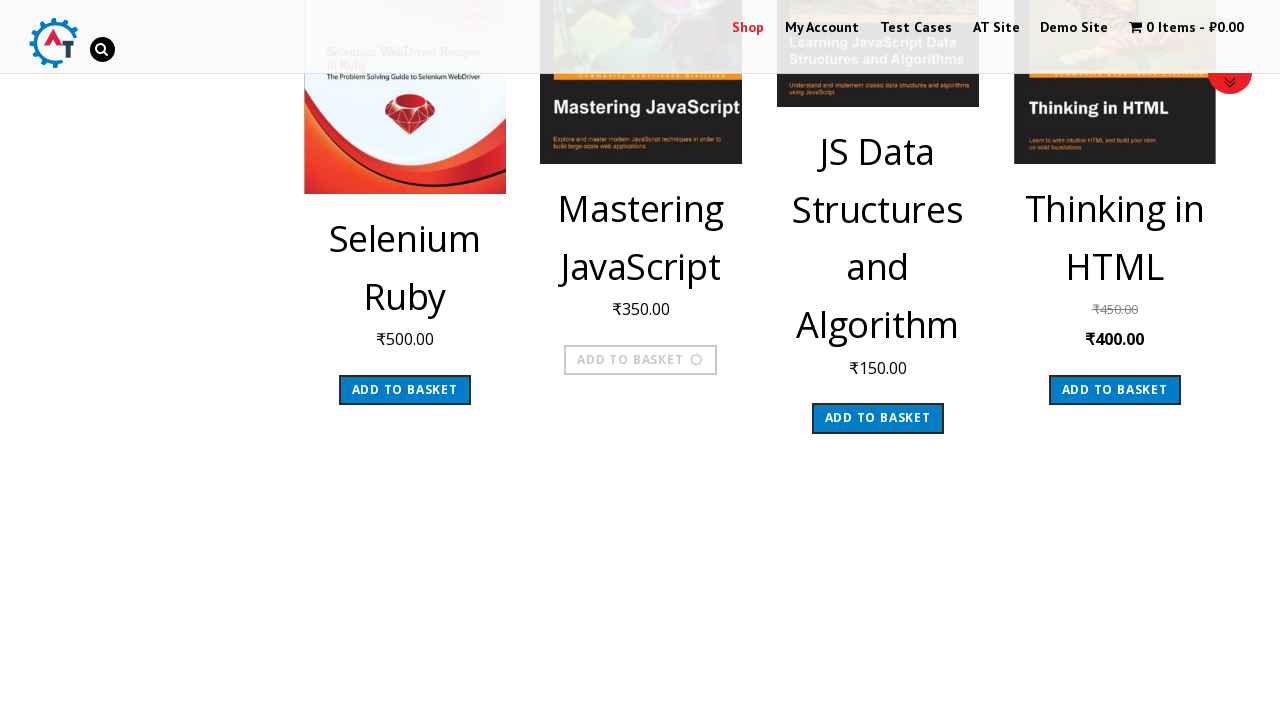

Waited for product to be added to cart
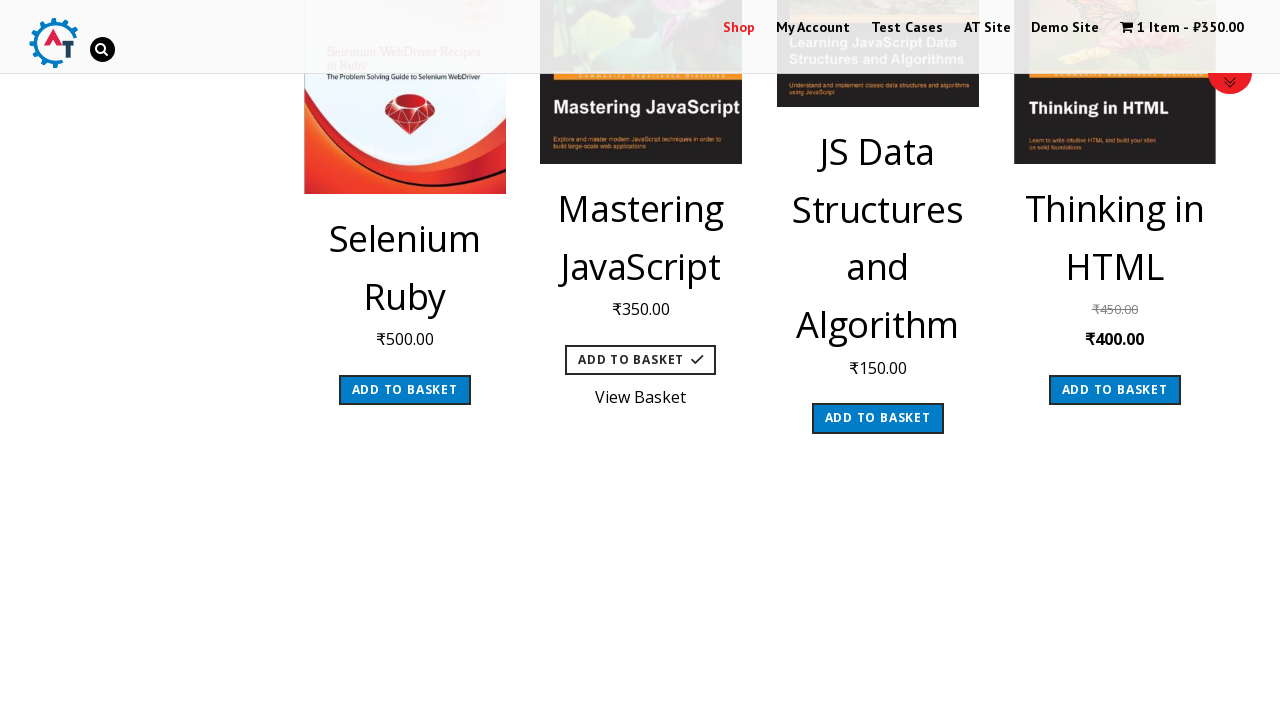

Clicked on cart icon to view cart contents at (1182, 28) on .wpmenucart-contents
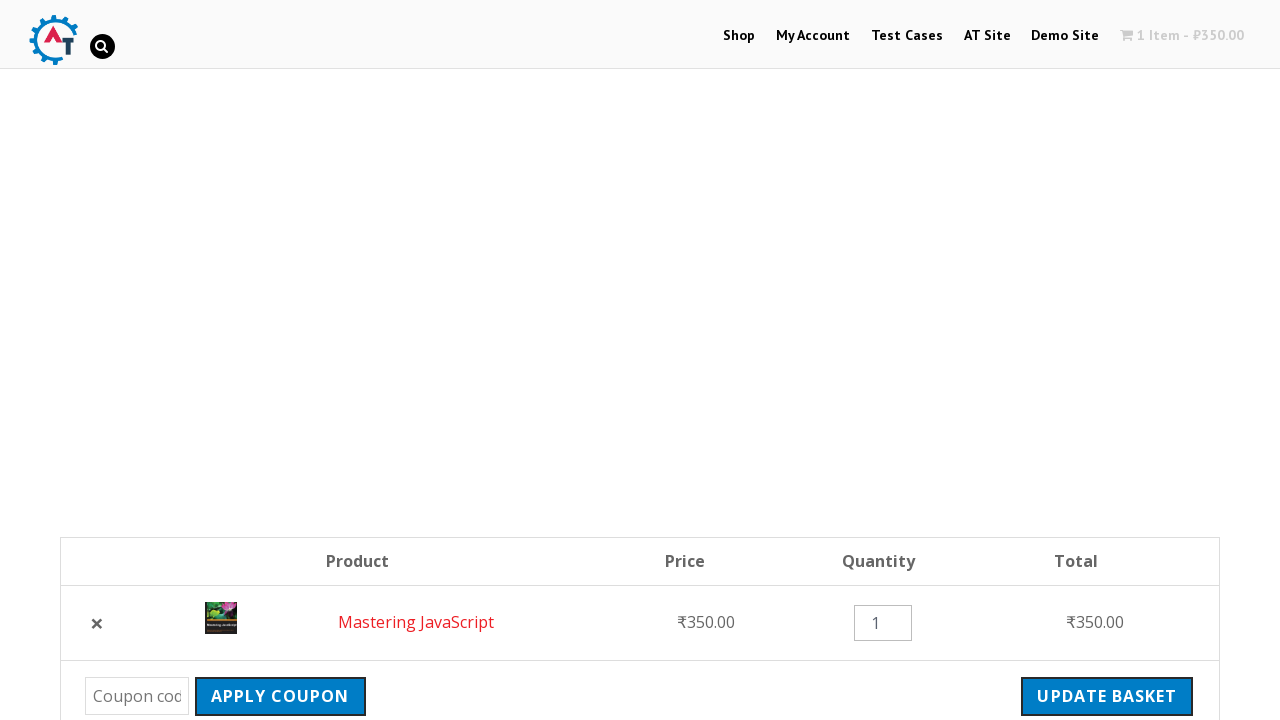

Proceed to Checkout button became visible
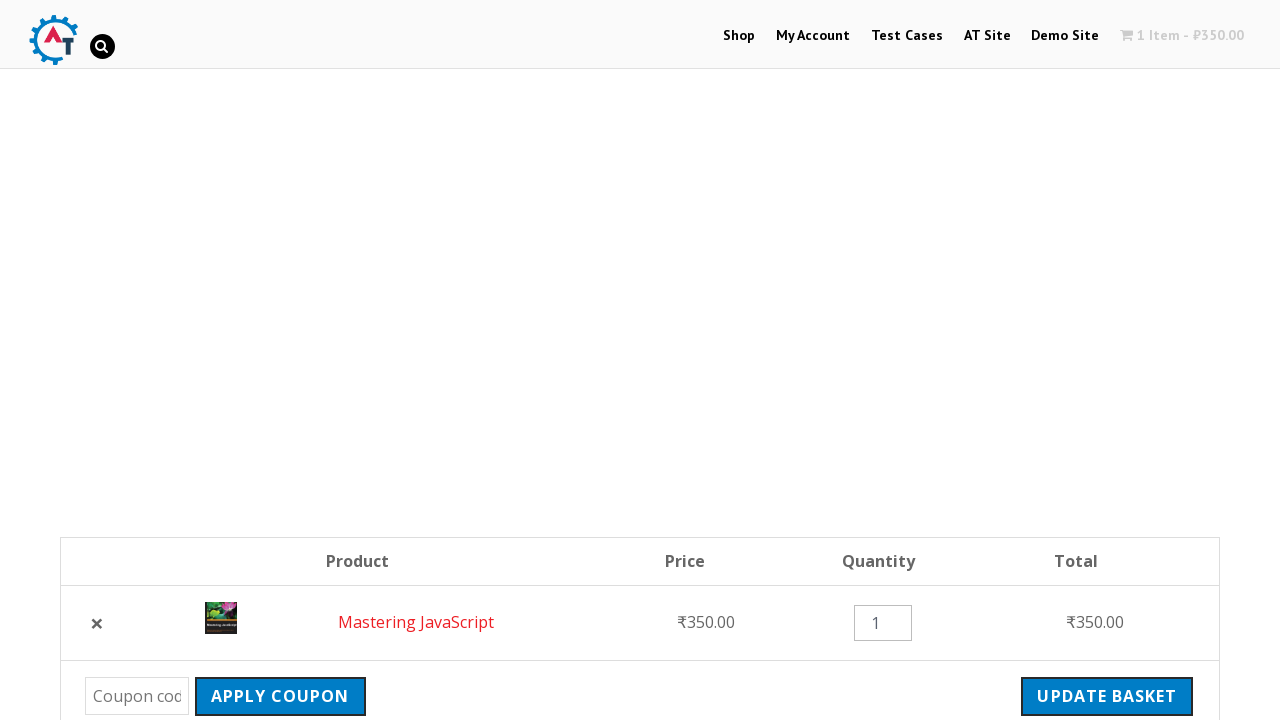

Clicked 'Proceed to Checkout' button at (1098, 360) on .wc-proceed-to-checkout a
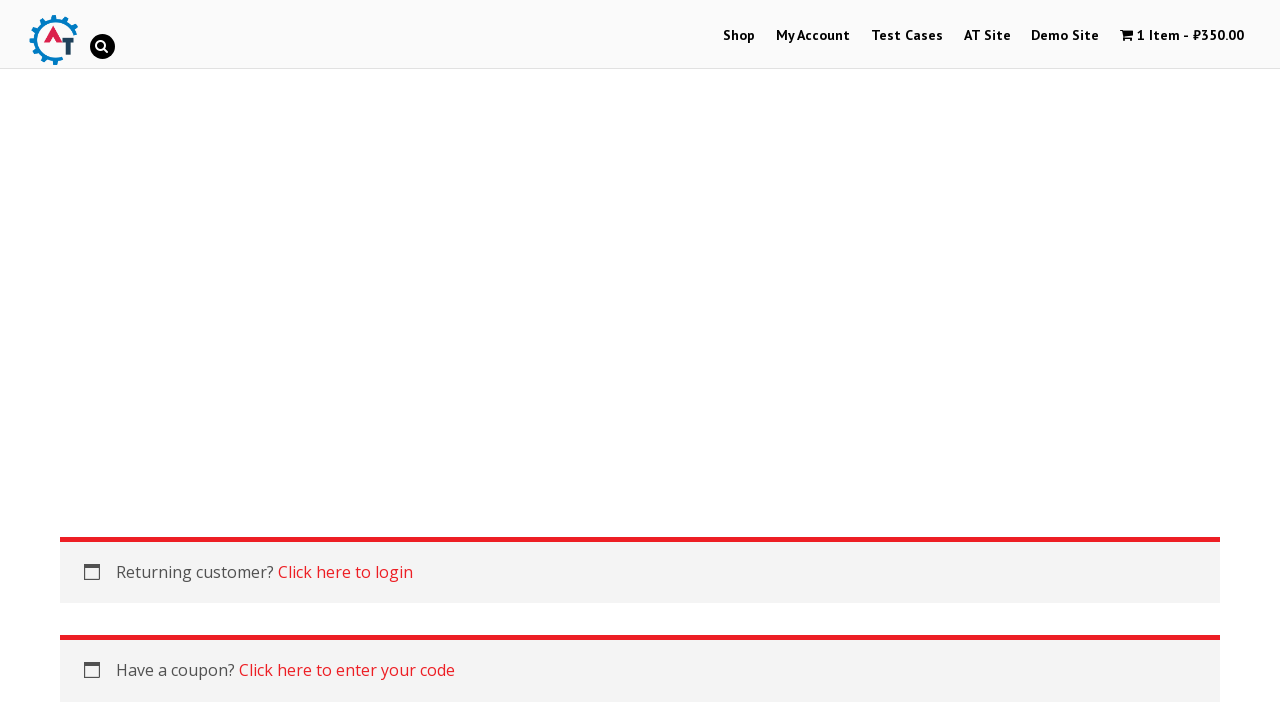

Navigated to checkout page
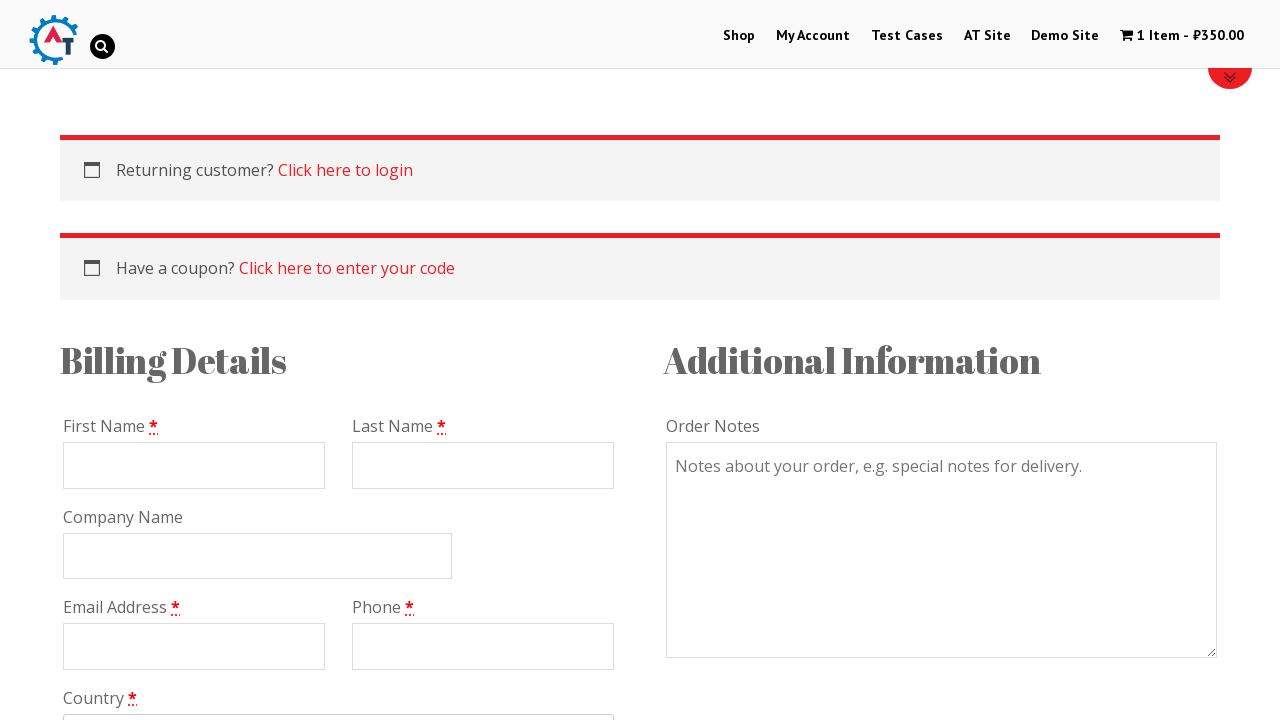

Filled first name field with 'Marcus' on #billing_first_name
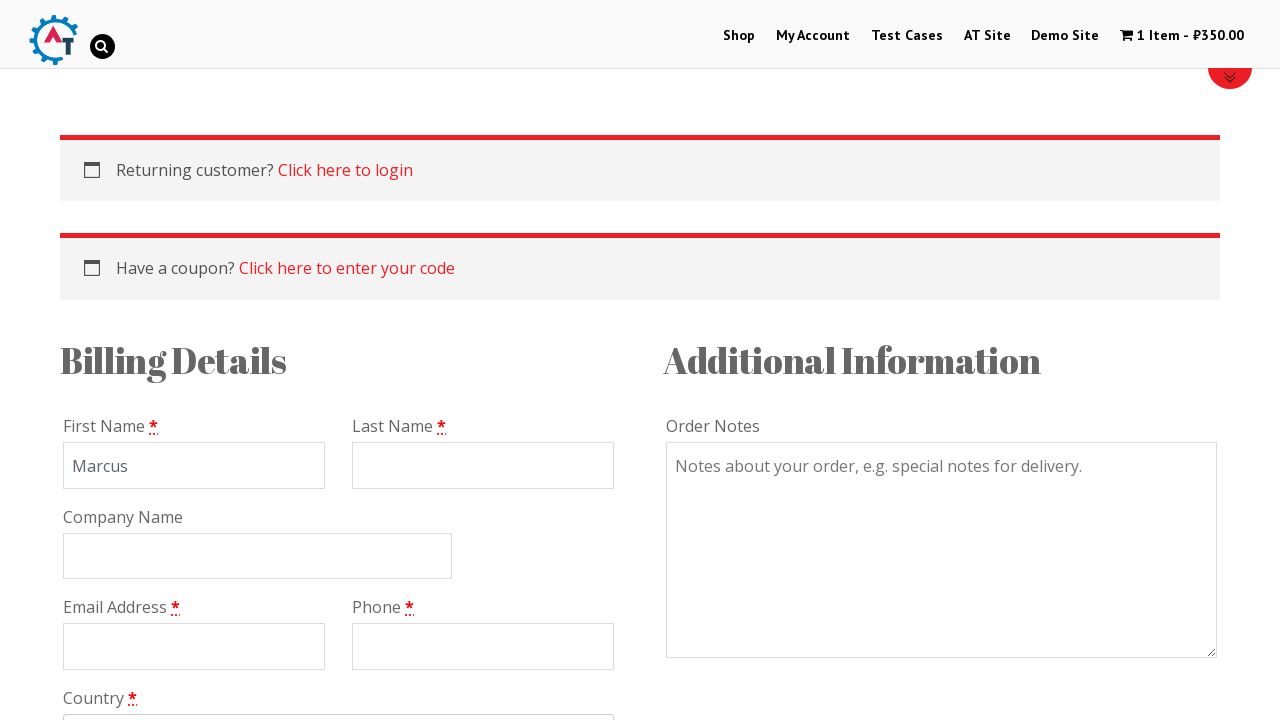

Filled last name field with 'Thompson' on #billing_last_name
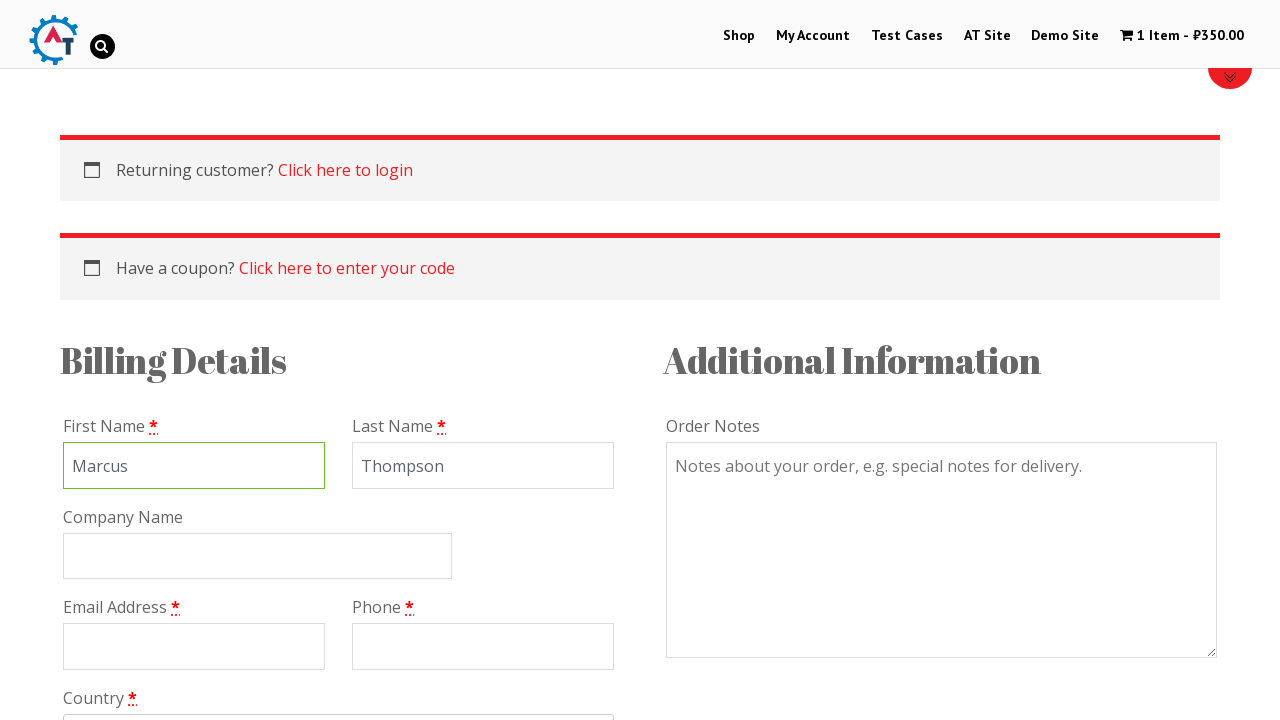

Filled email field with 'marcus.thompson@example.com' on #billing_email
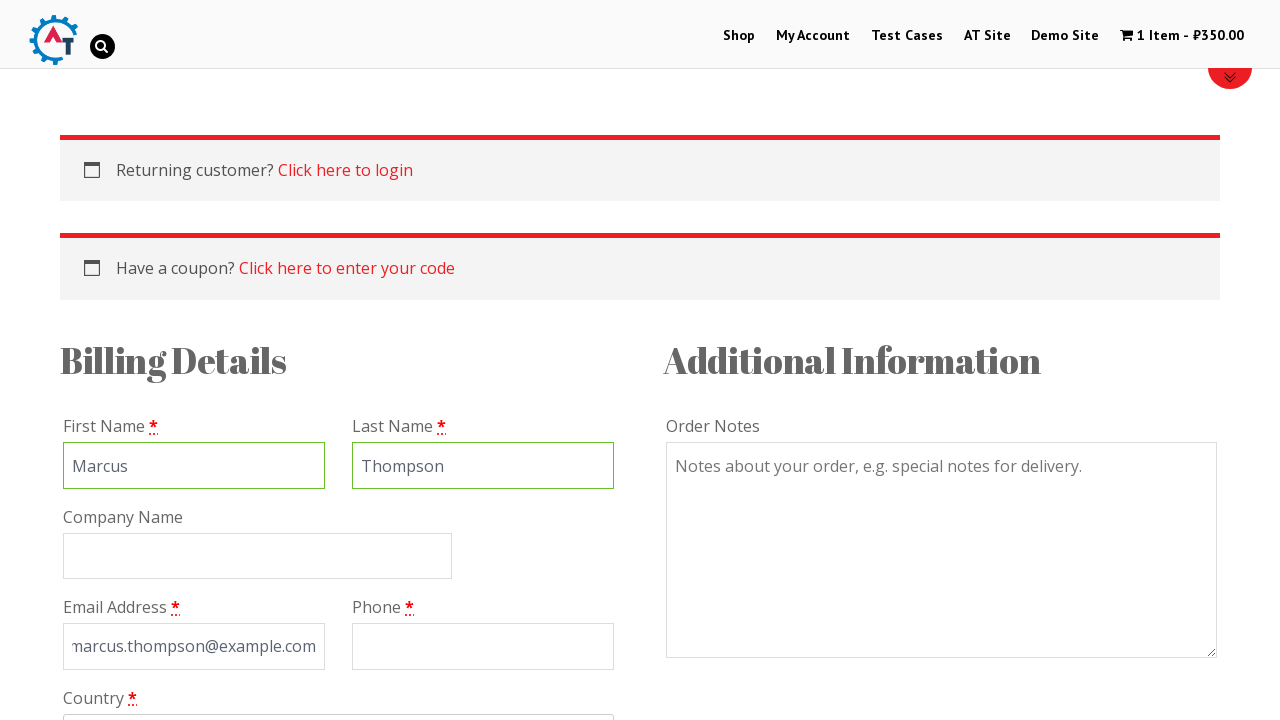

Filled phone field with '5551234567' on #billing_phone
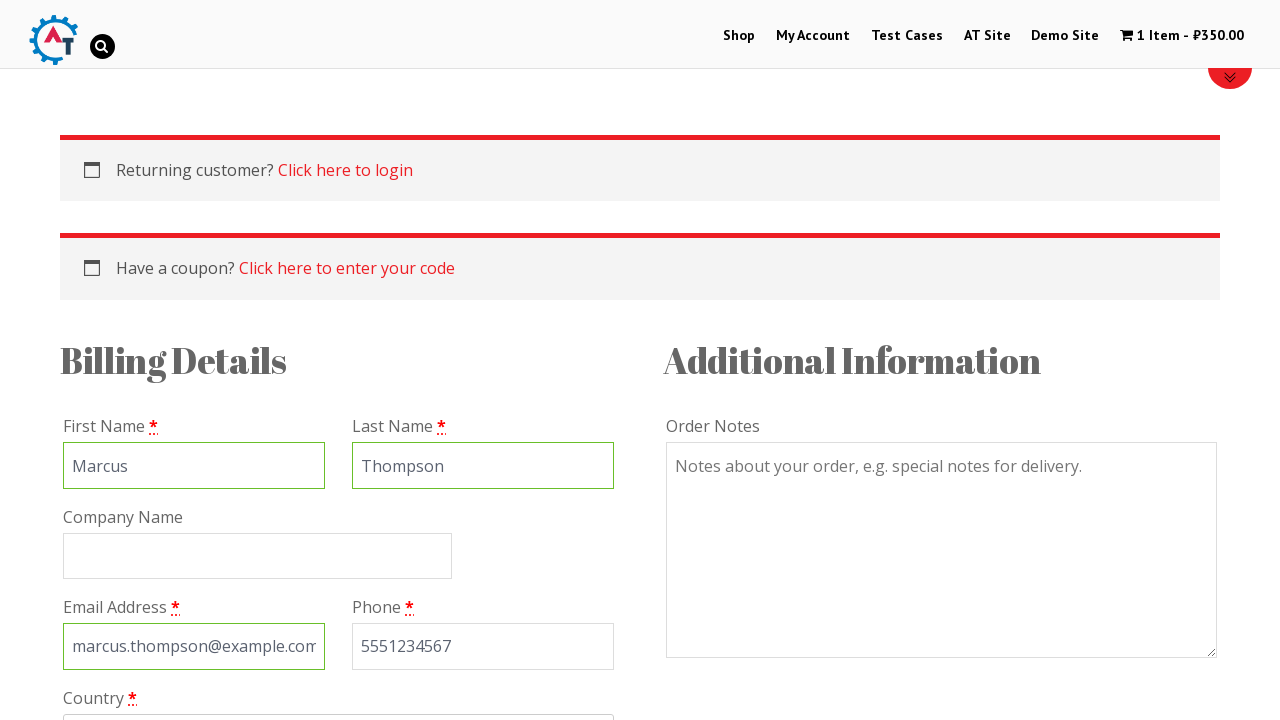

Clicked on country dropdown at (338, 703) on #s2id_billing_country
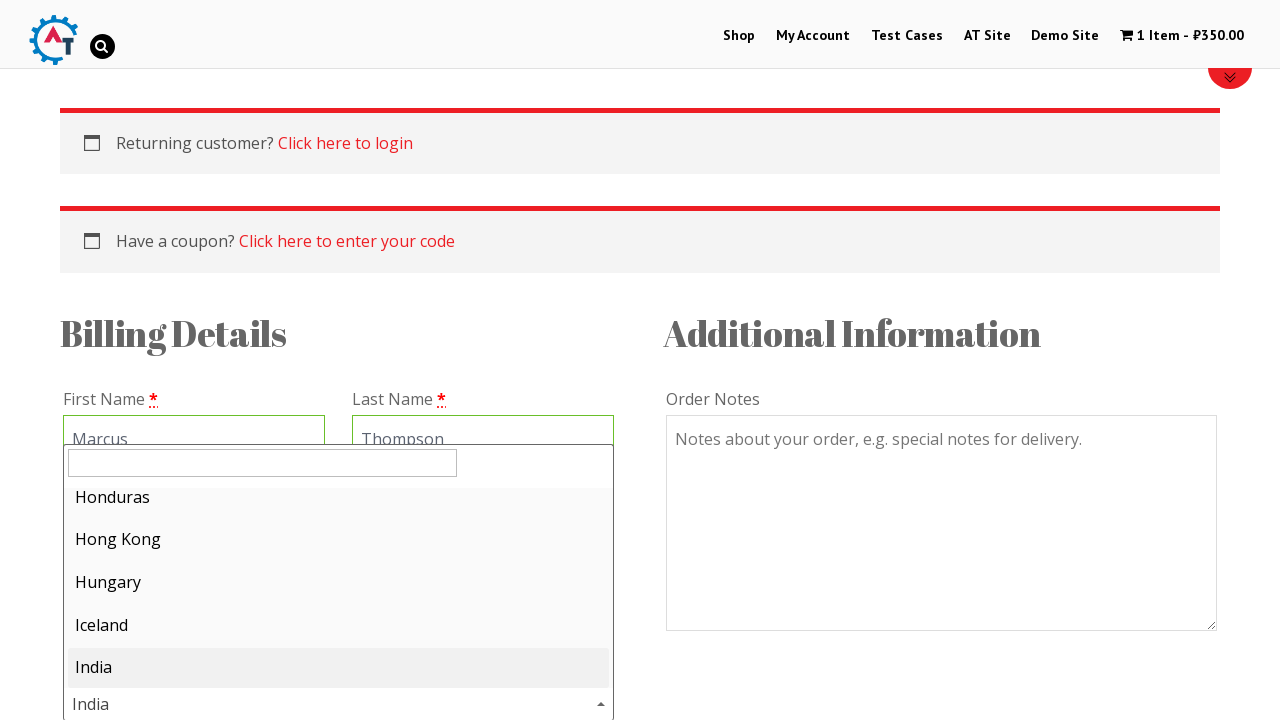

Typed 'United' in country search field on #s2id_autogen1_search
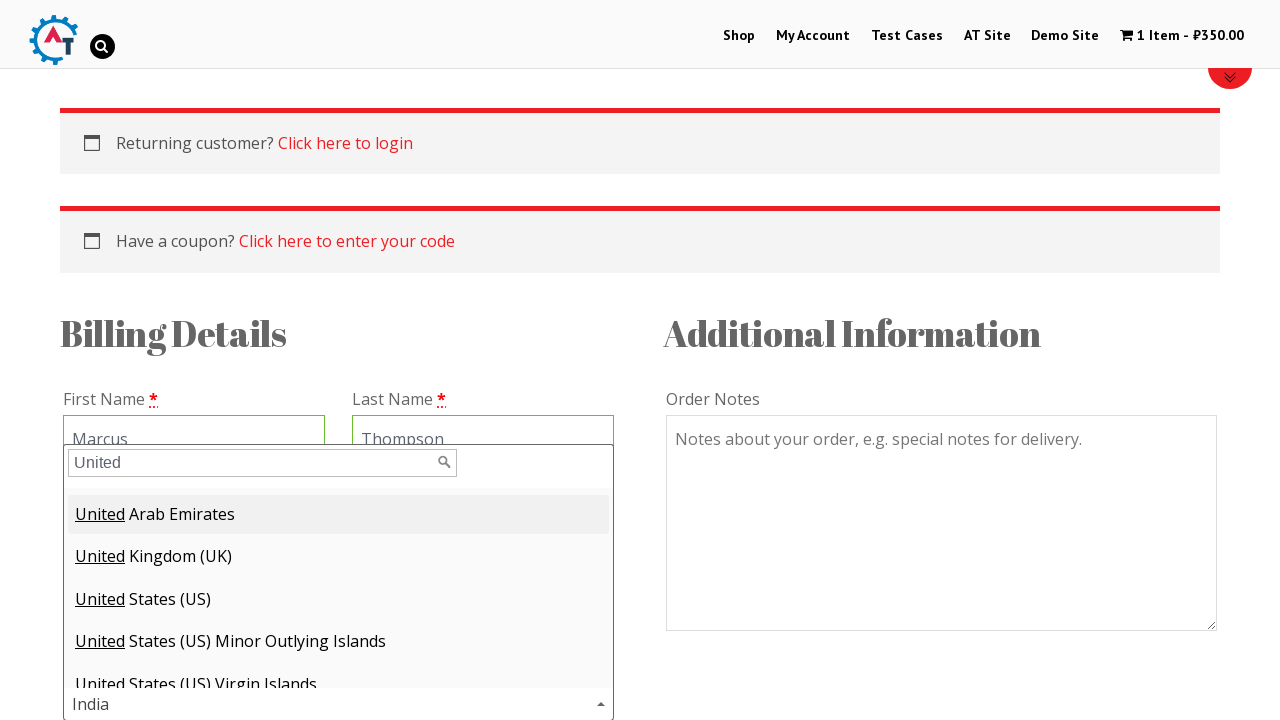

Selected country from dropdown at (338, 600) on div.select2-drop ul li:nth-child(3)
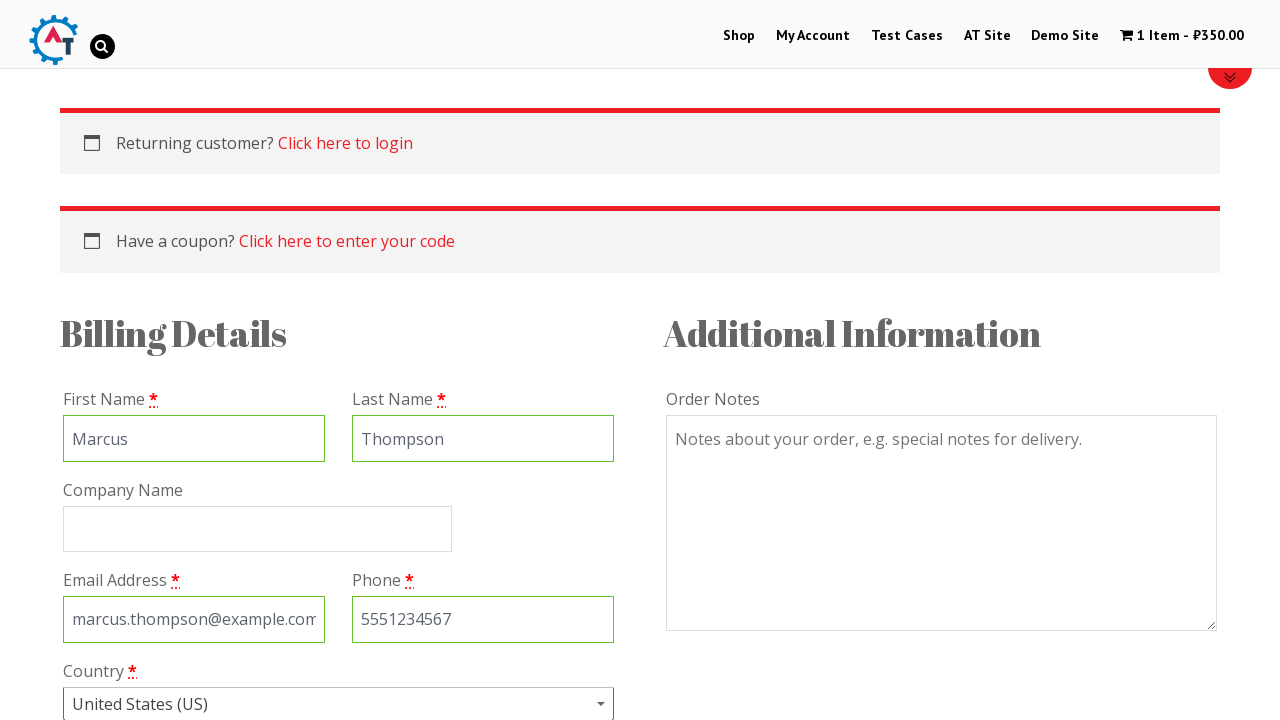

Filled address field with '123 Main Street' on input#billing_address_1
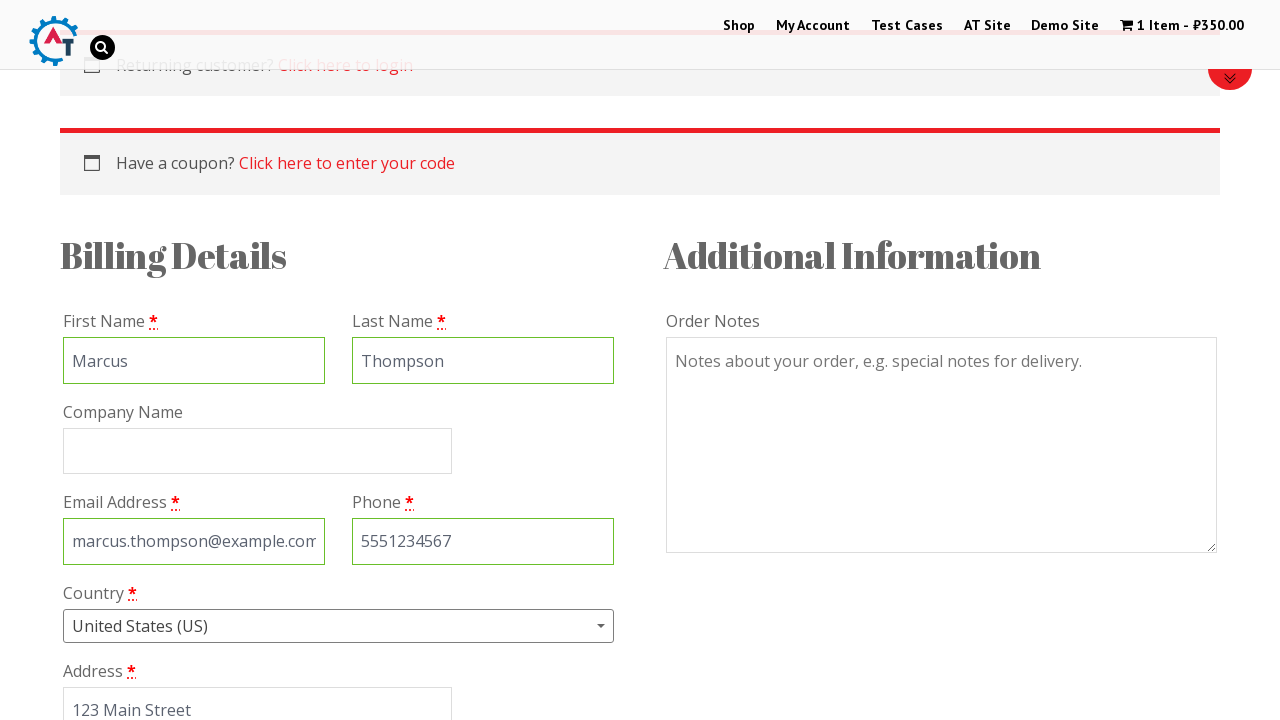

Filled city field with 'New York' on input#billing_city
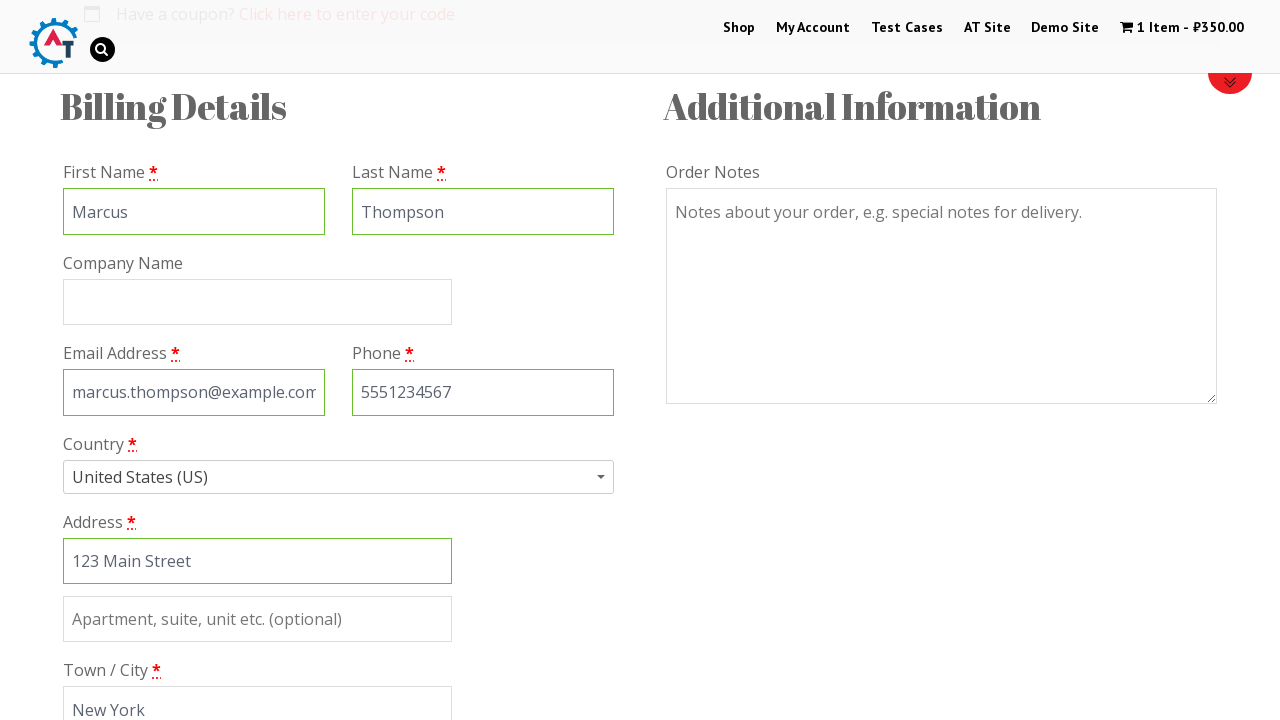

Clicked on state dropdown at (185, 361) on #select2-chosen-2
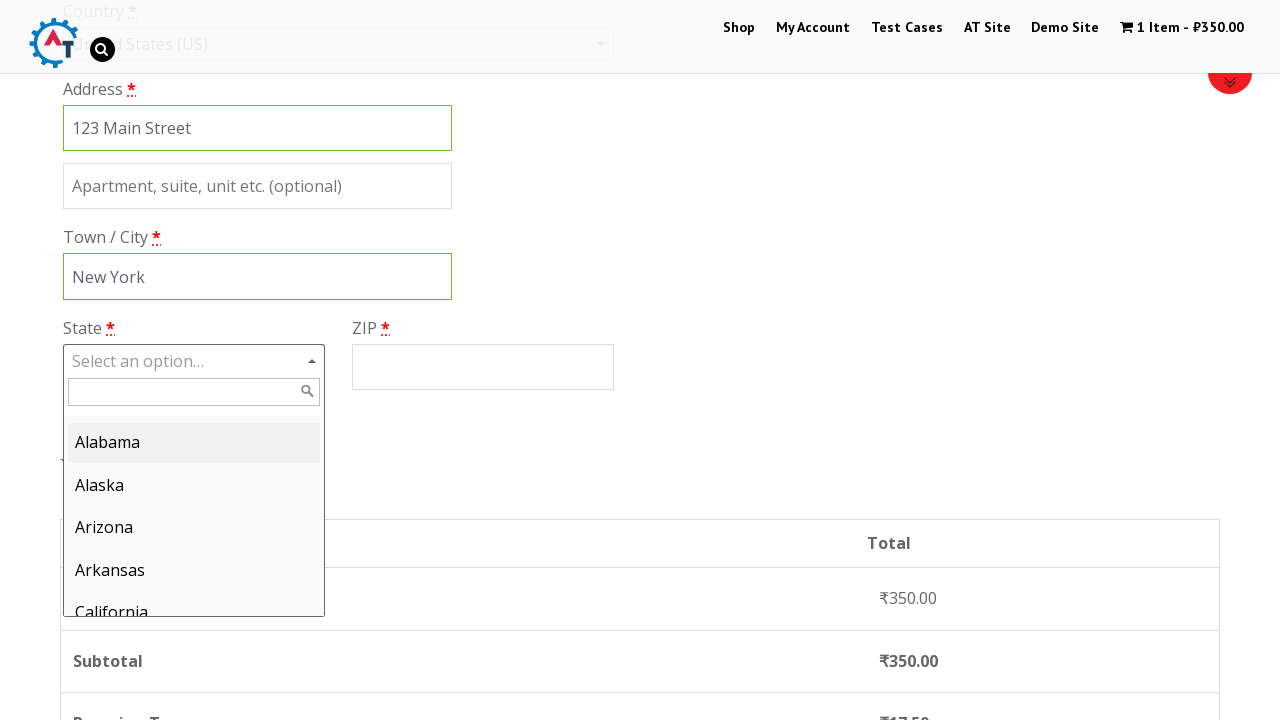

Typed 'New York' in state search field on #s2id_autogen2_search
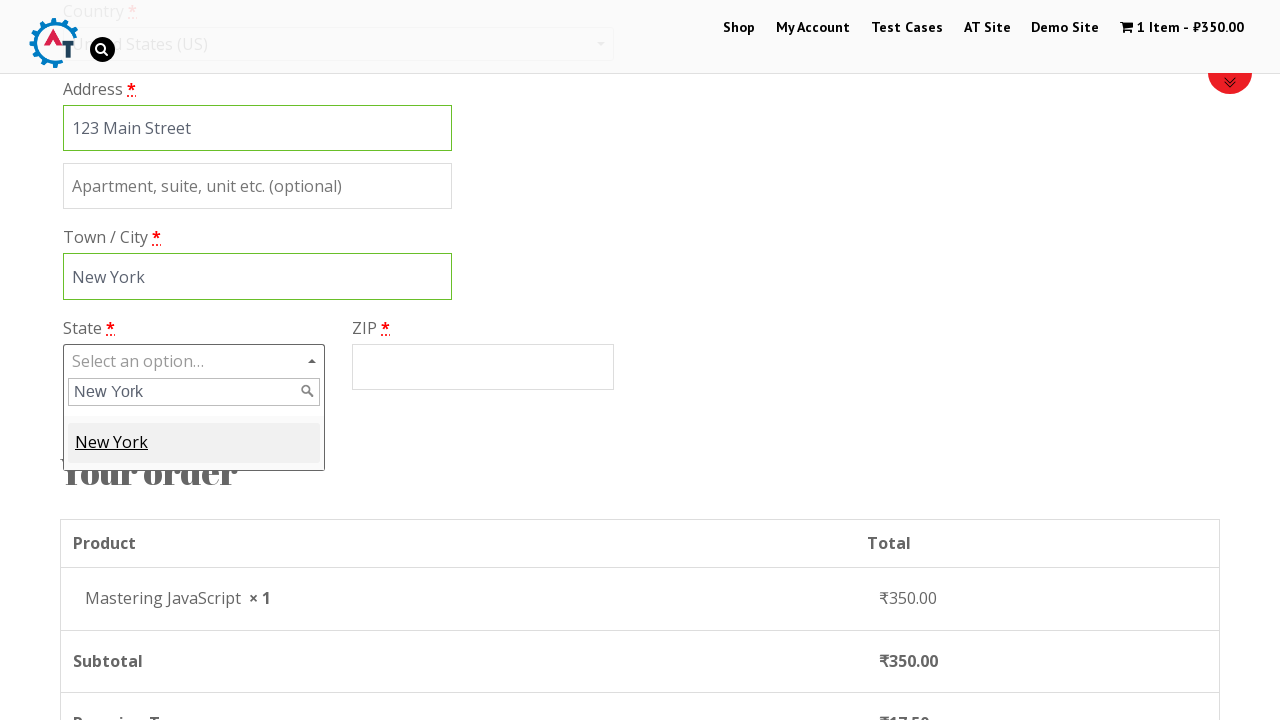

Selected state from dropdown at (194, 443) on div.select2-drop ul li
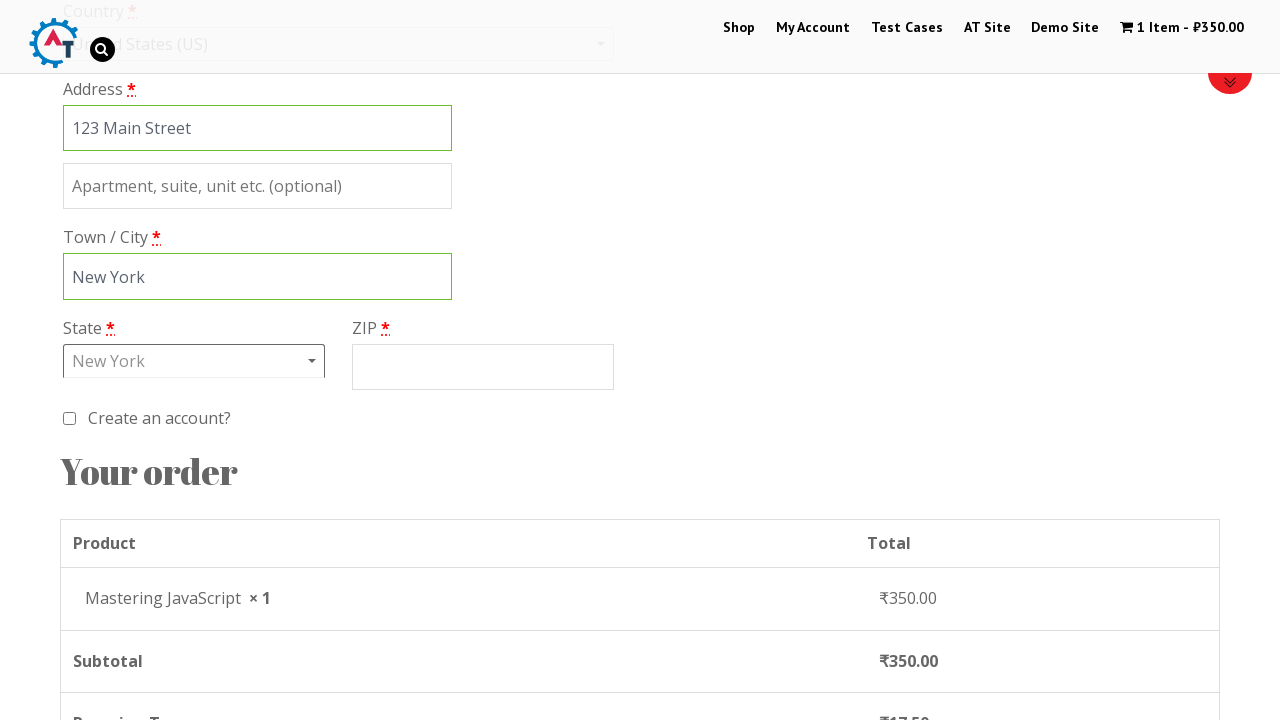

Filled postcode field with '10001' on #billing_postcode
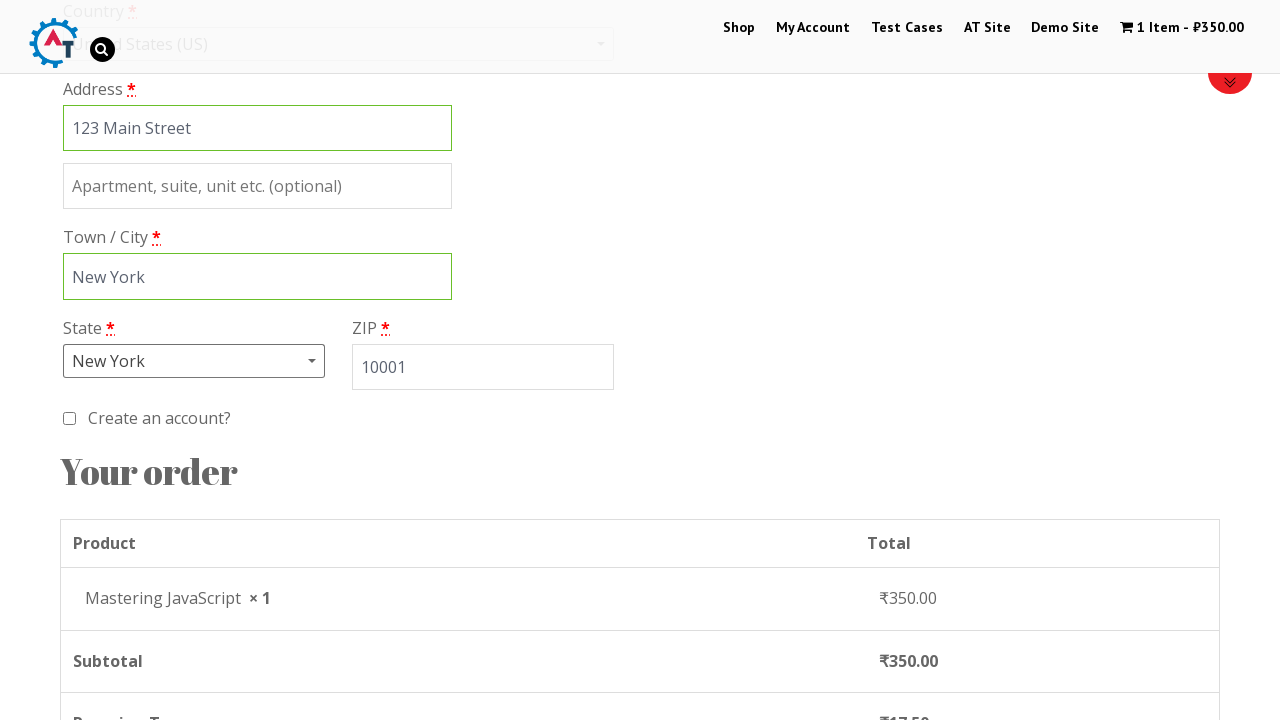

Selected 'Check Payments' payment method at (170, 361) on .wc_payment_method.payment_method_cheque label
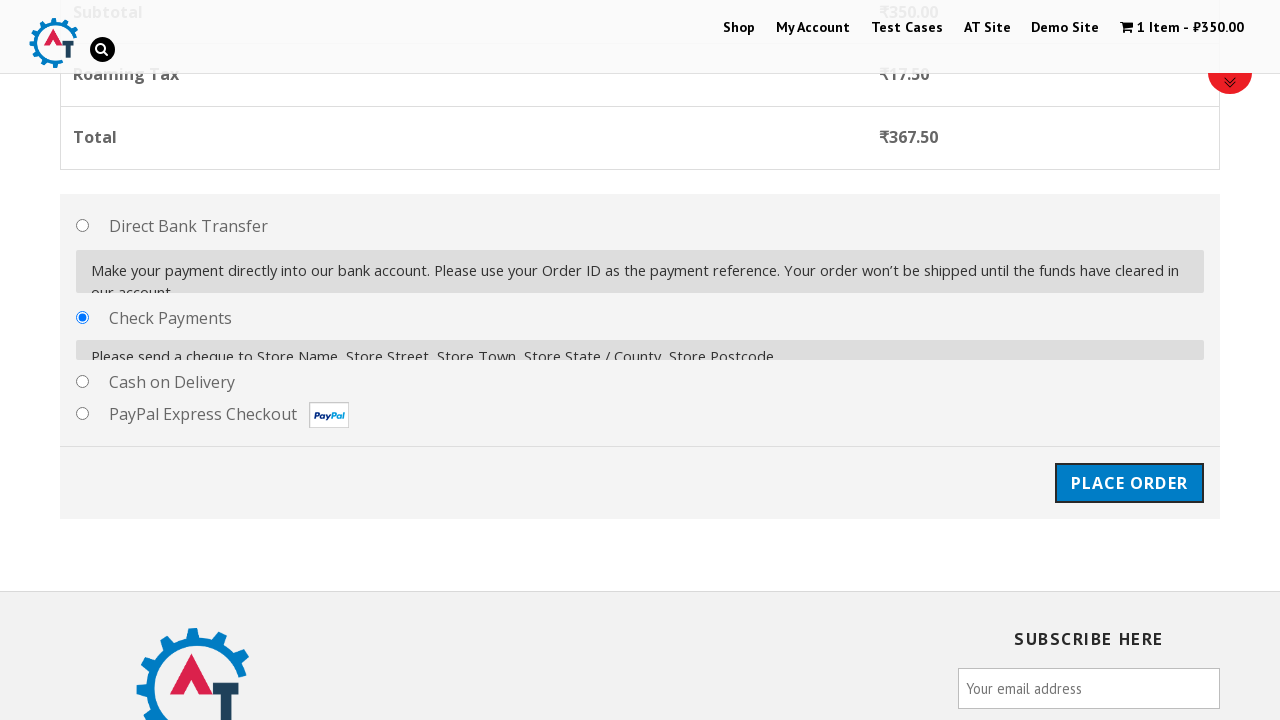

Clicked 'Place Order' button at (1129, 471) on #place_order
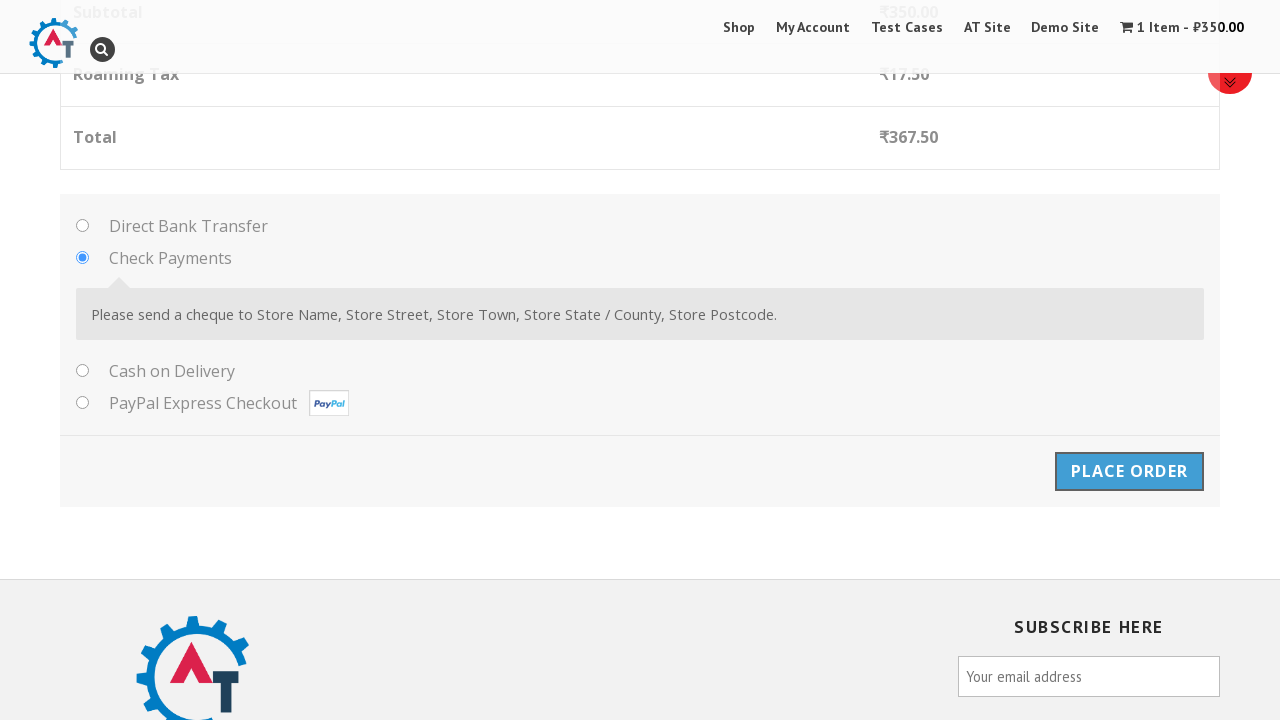

Order confirmation page loaded successfully
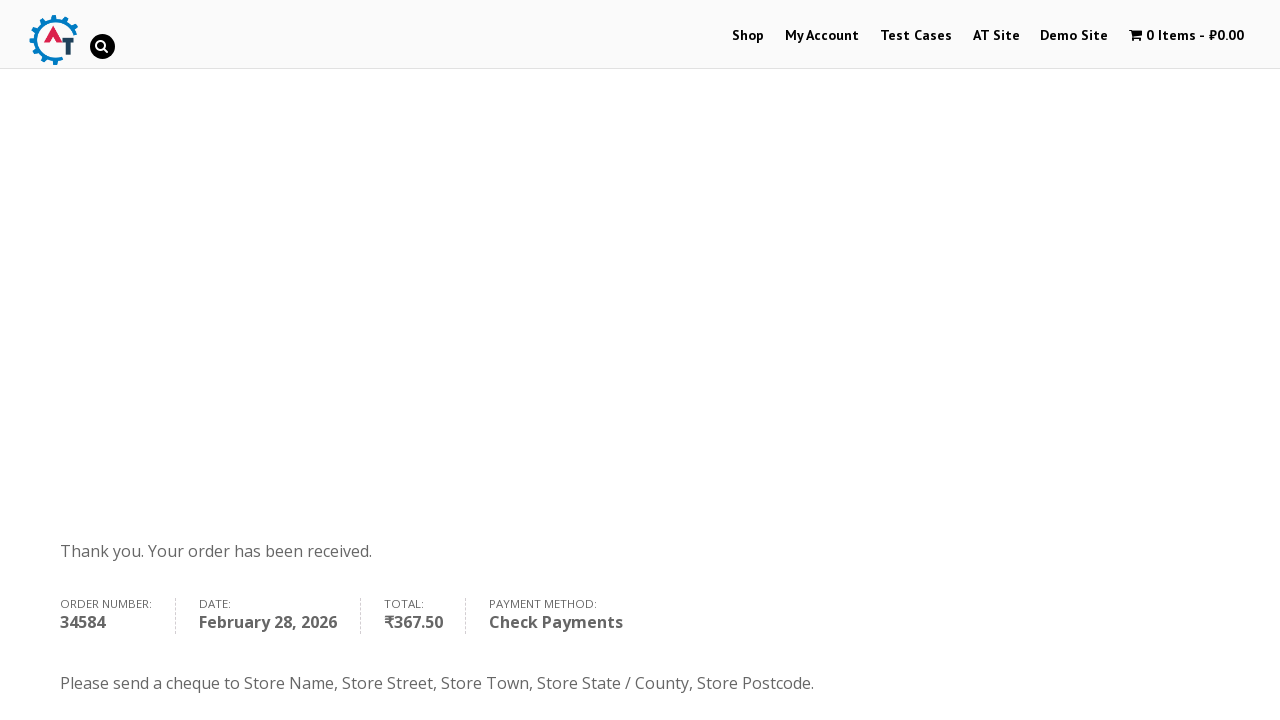

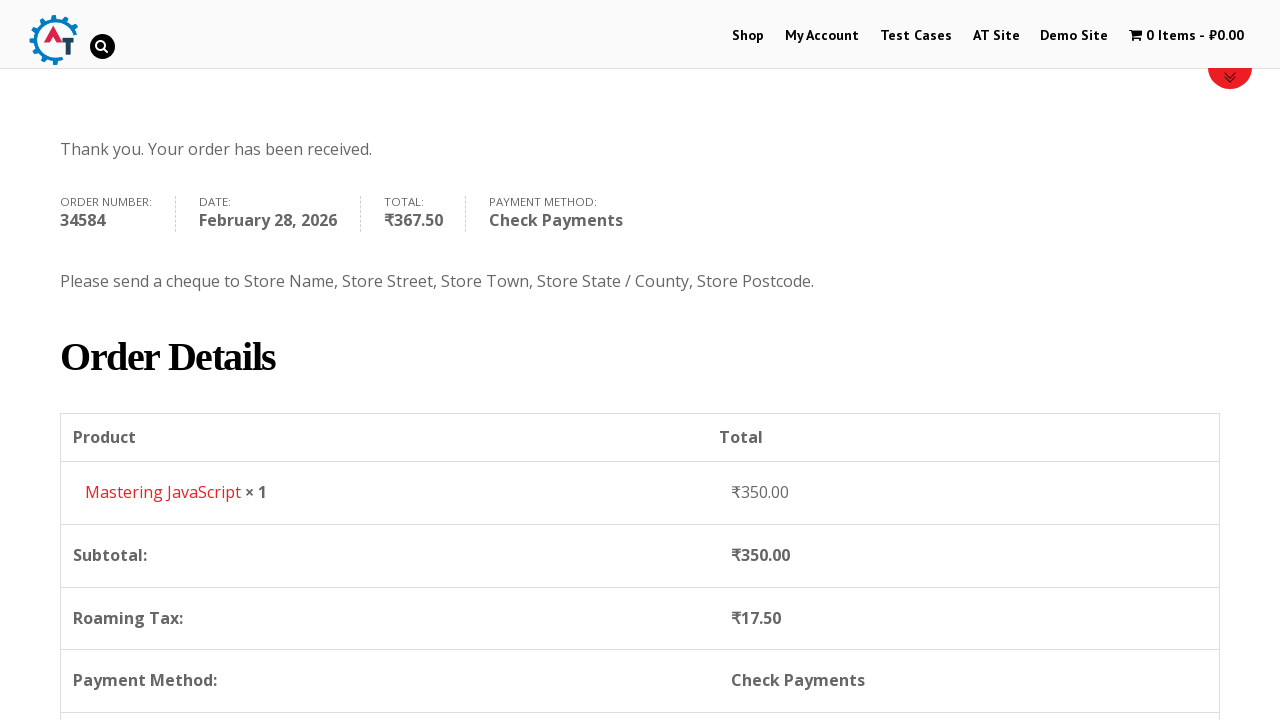